Tests page 3 of the diet quiz by navigating through pages 1-2 and verifying eating habits options are displayed

Starting URL: https://dietsw.tutorplace.ru/

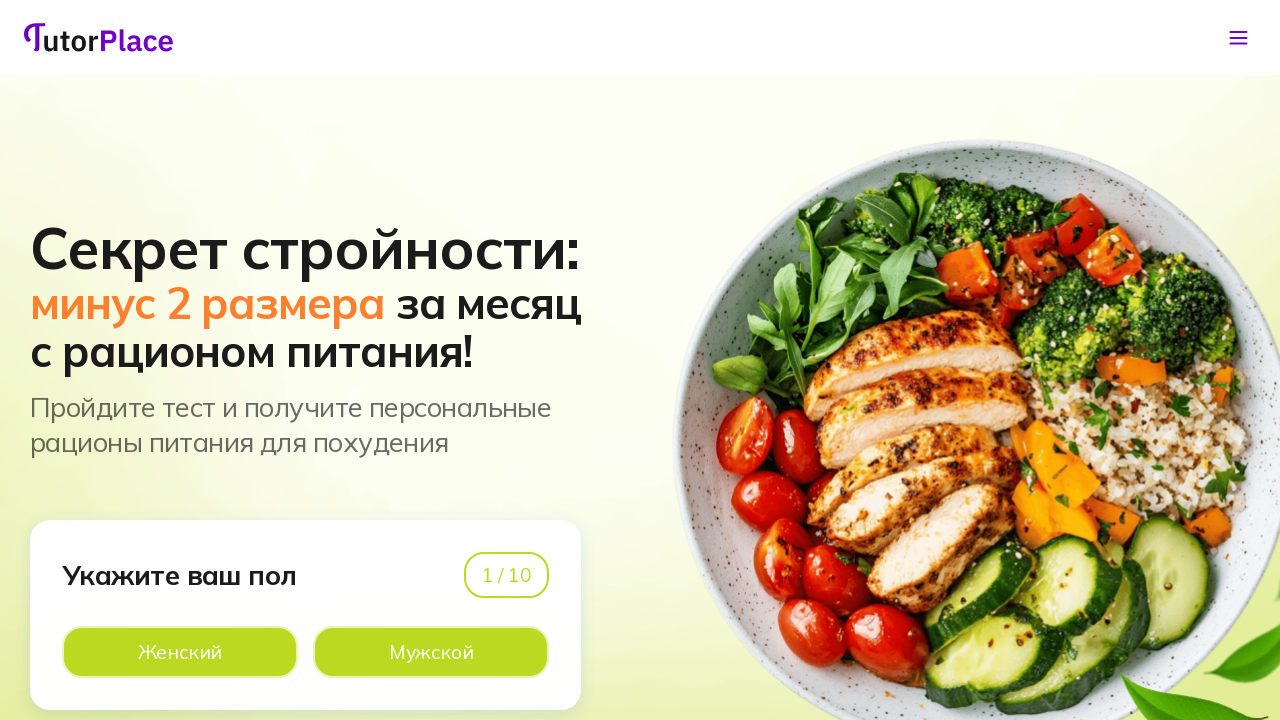

Navigated to diet quiz starting page
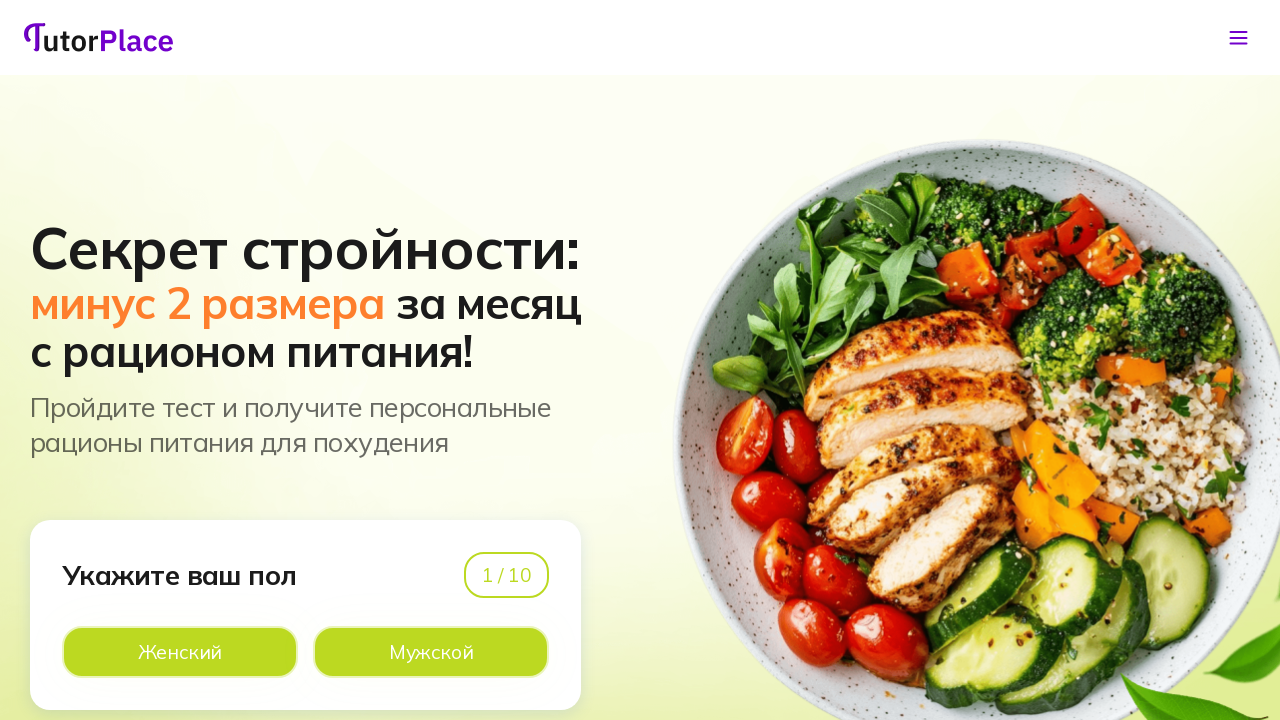

Clicked 'Male' button to navigate to page 2 at (431, 652) on xpath=//*[@id='app']/main/div/section[1]/div/div/div[1]/div[2]/div[2]/div[2]/lab
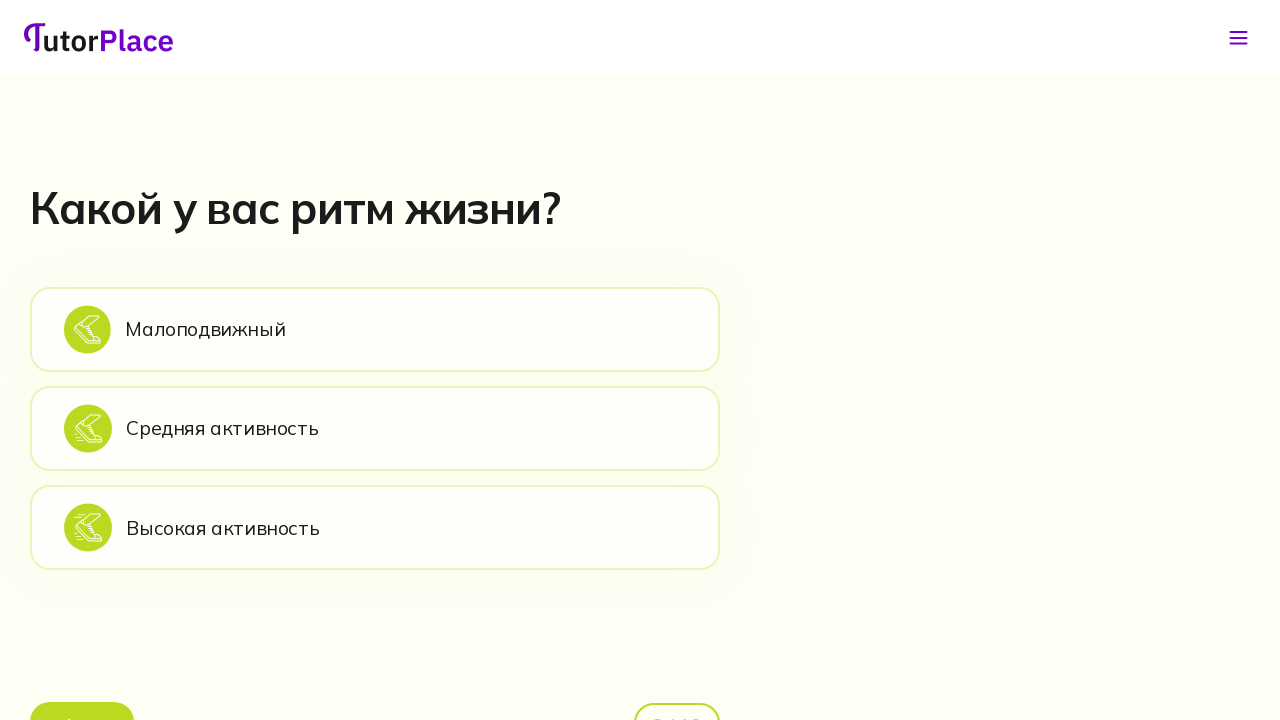

Clicked 'Sedentary' option to navigate to page 3 at (375, 329) on xpath=//*[@id='app']/main/div/section[2]/div/div/div[2]/div[1]/div[2]/div[1]/lab
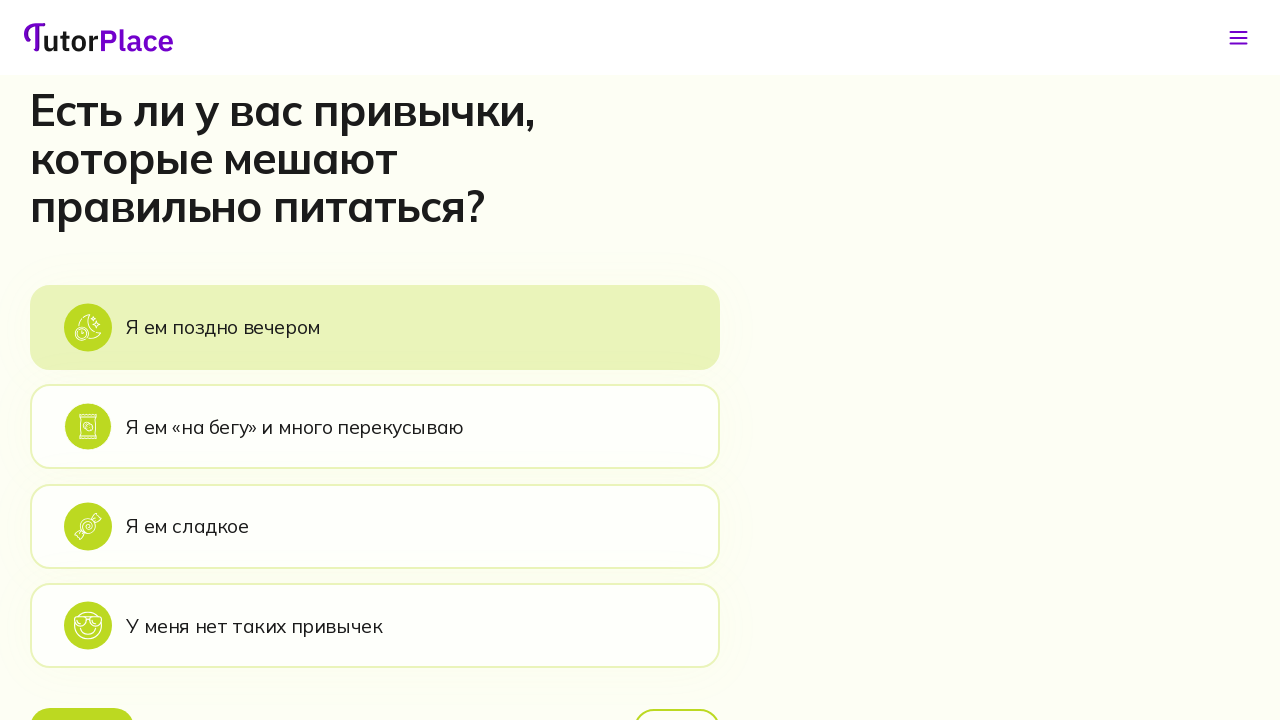

Page 3 heading loaded
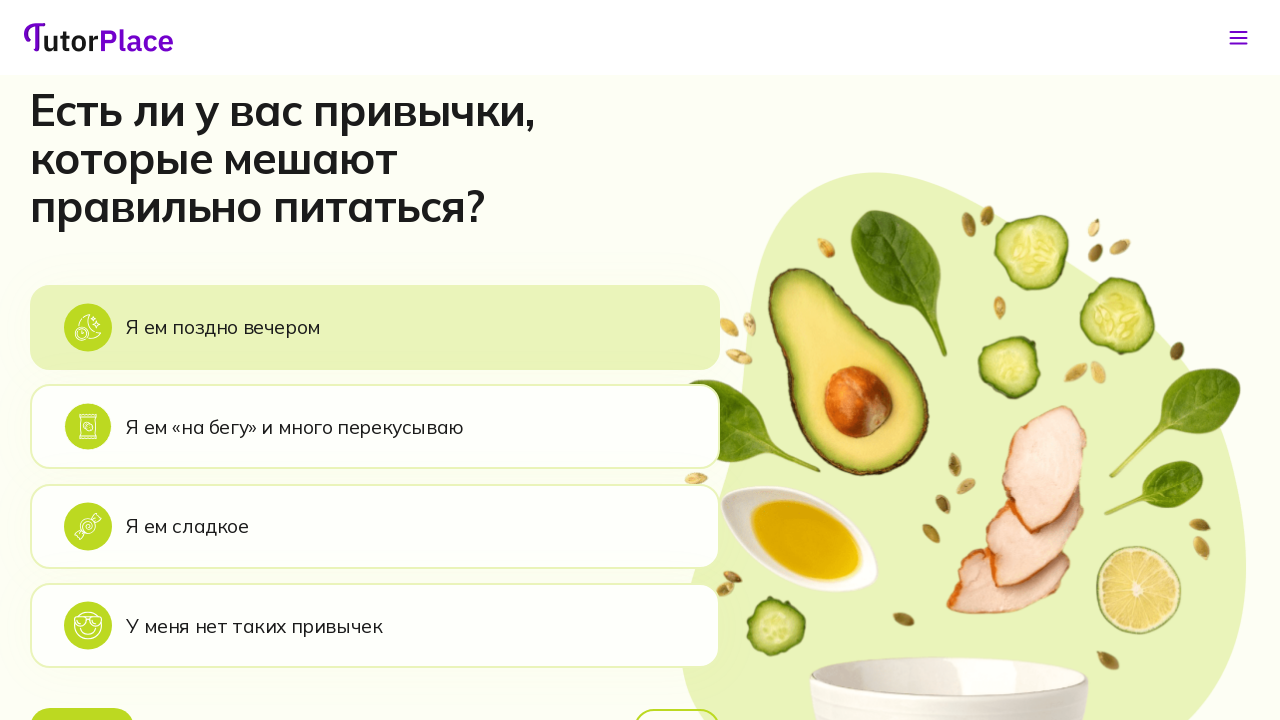

First eating habit option appeared
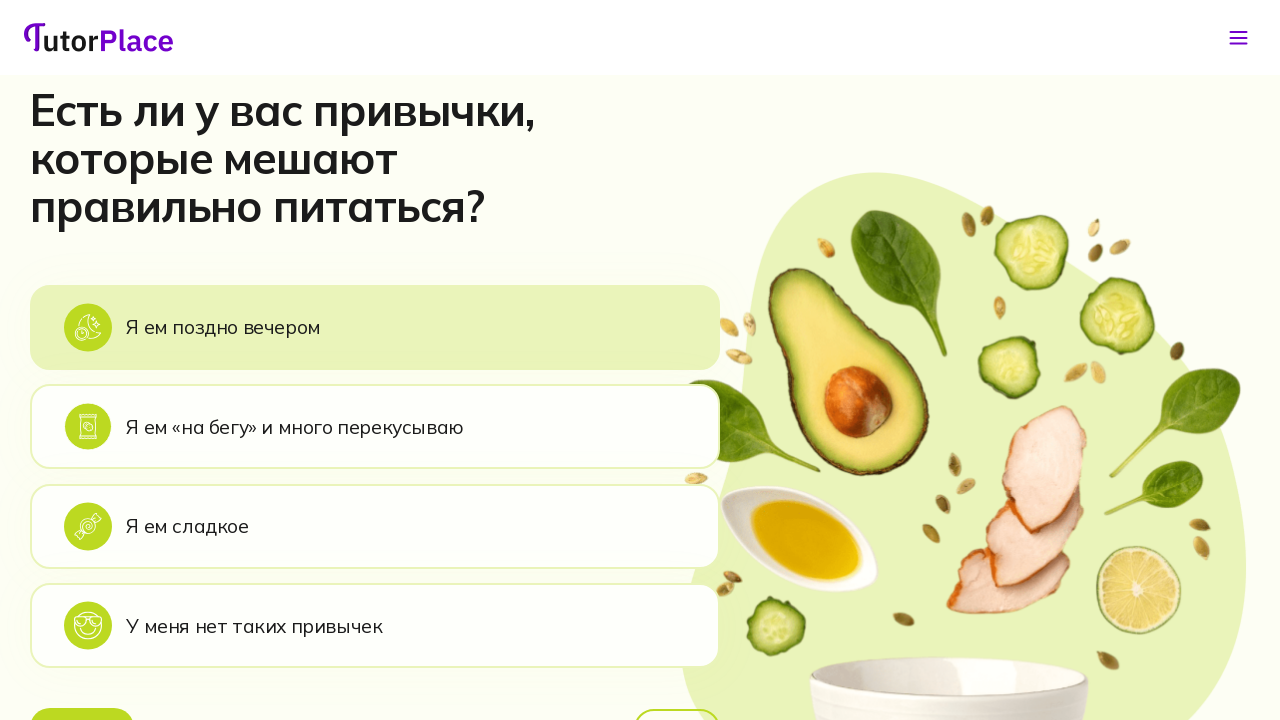

Second eating habit option appeared
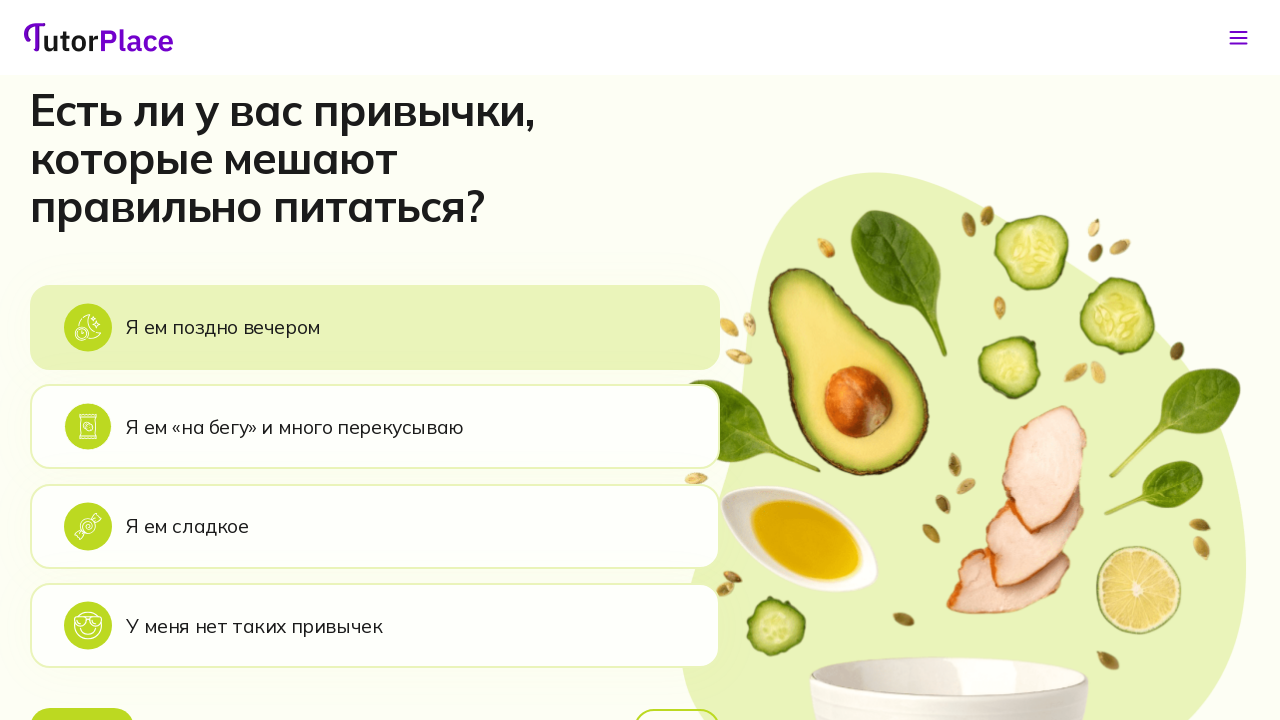

Third eating habit option appeared
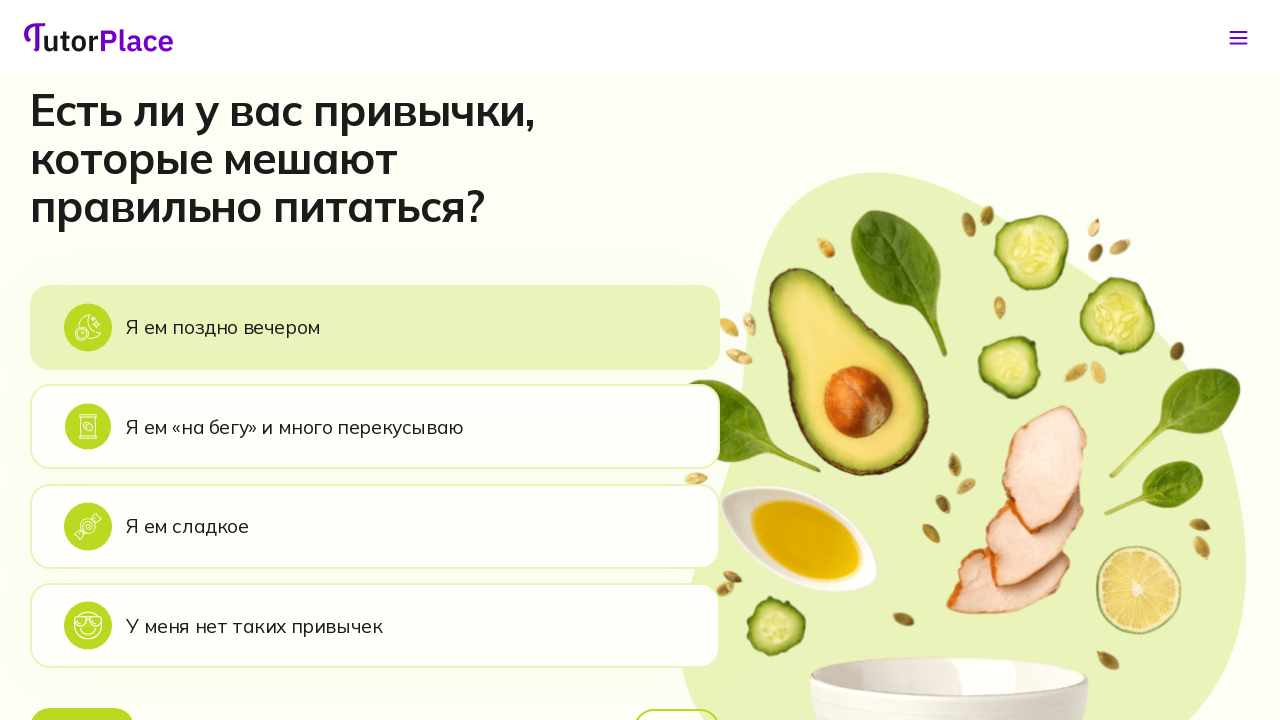

Fourth eating habit option appeared - all page 3 eating habits options are now displayed
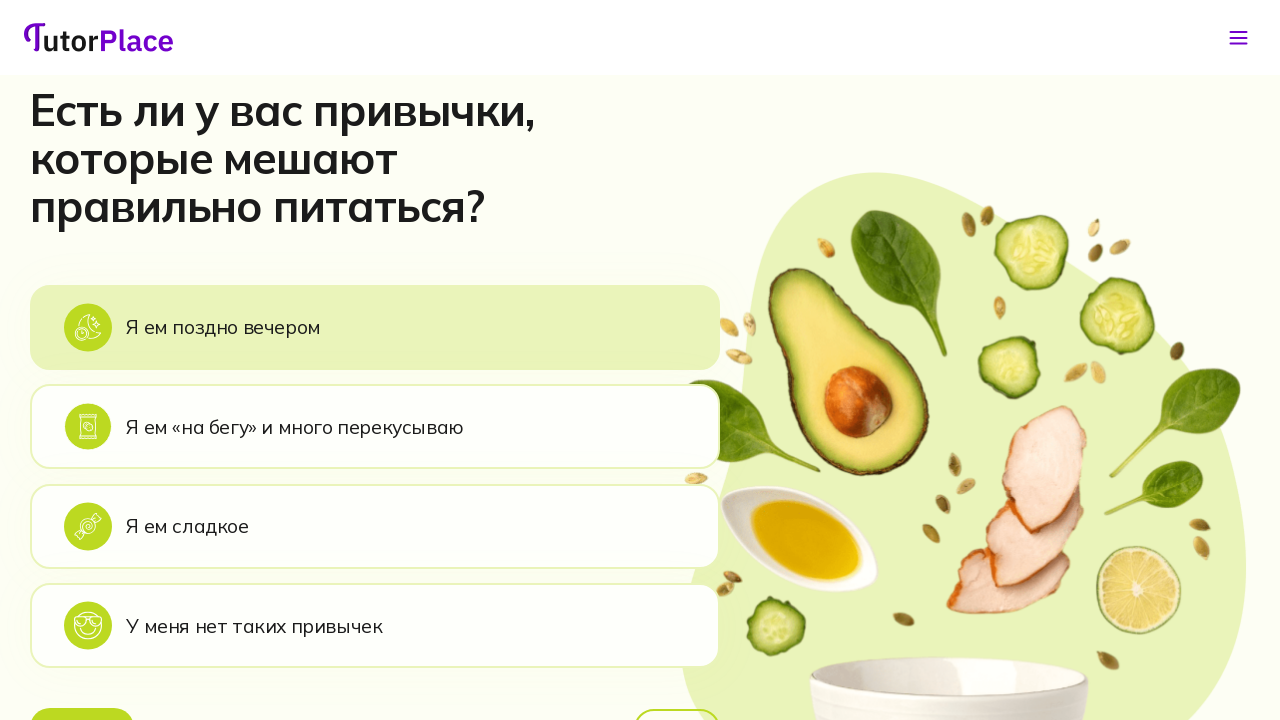

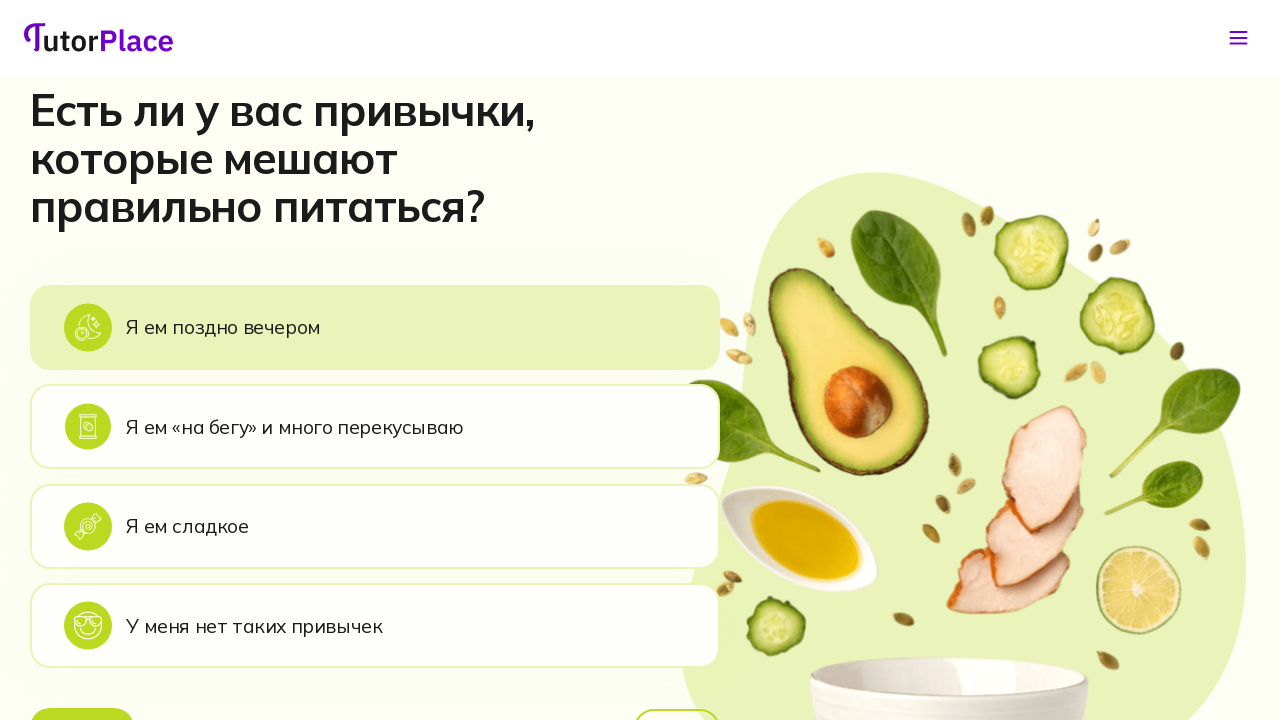